Tests web element interaction methods by verifying a text input field is displayed and enabled, then entering text and verifying the value was set correctly.

Starting URL: https://demoqa.com/text-box

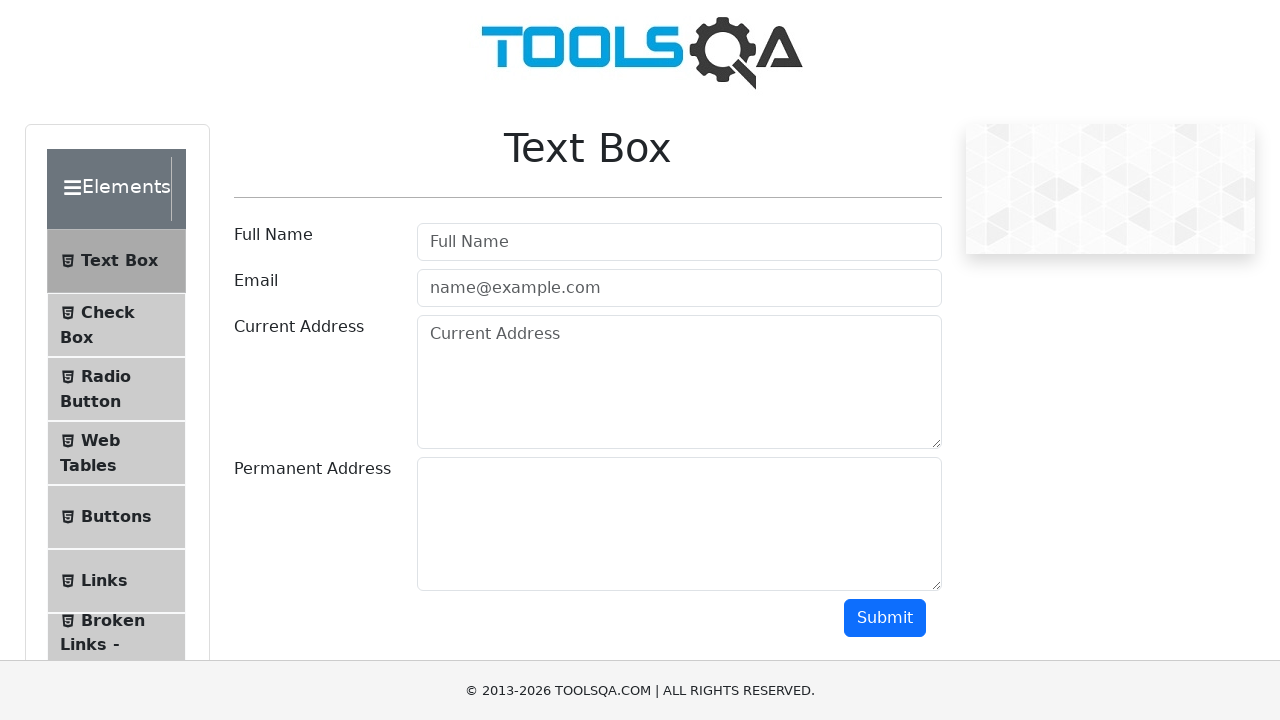

Waited for userName input field to be visible
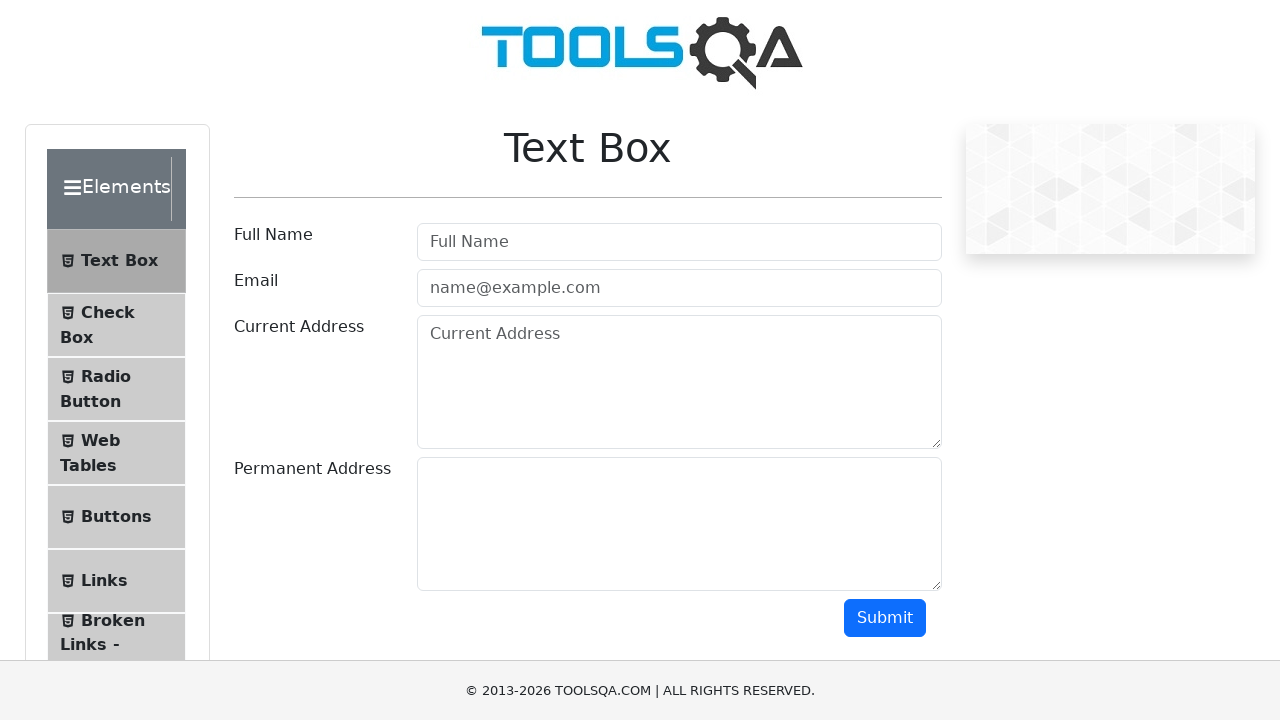

Verified userName input field is visible
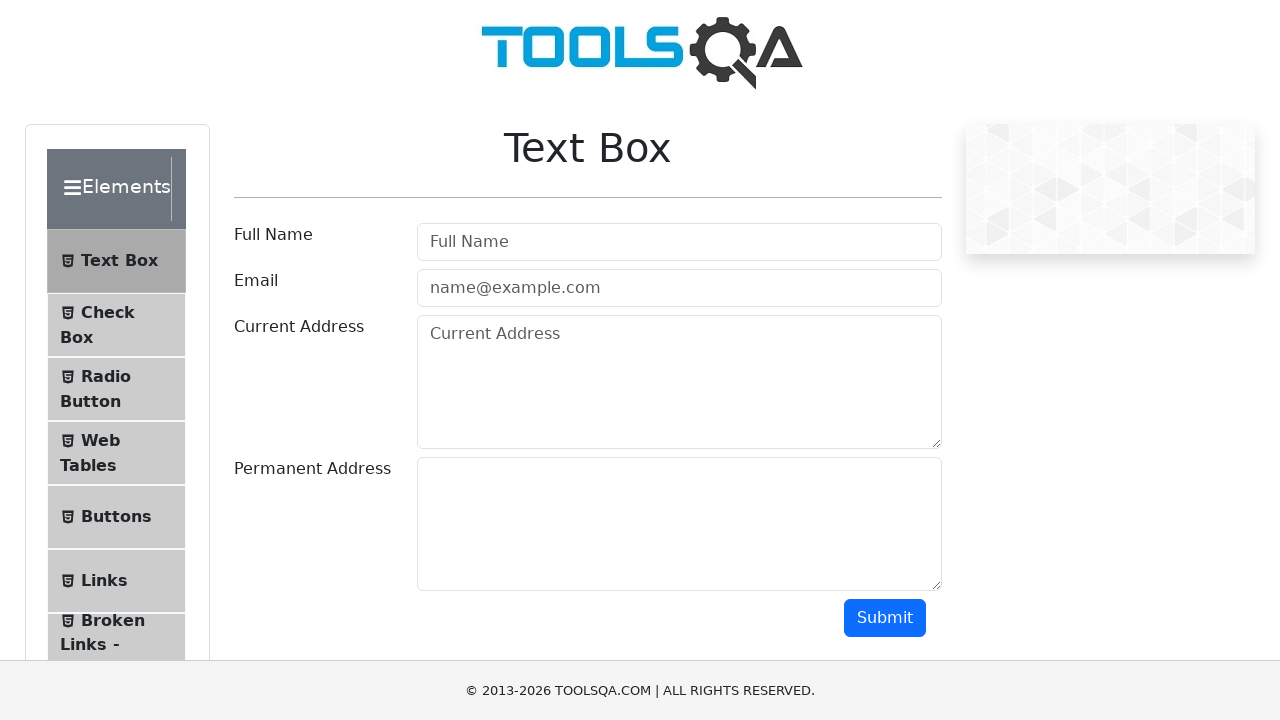

Verified userName input field is enabled
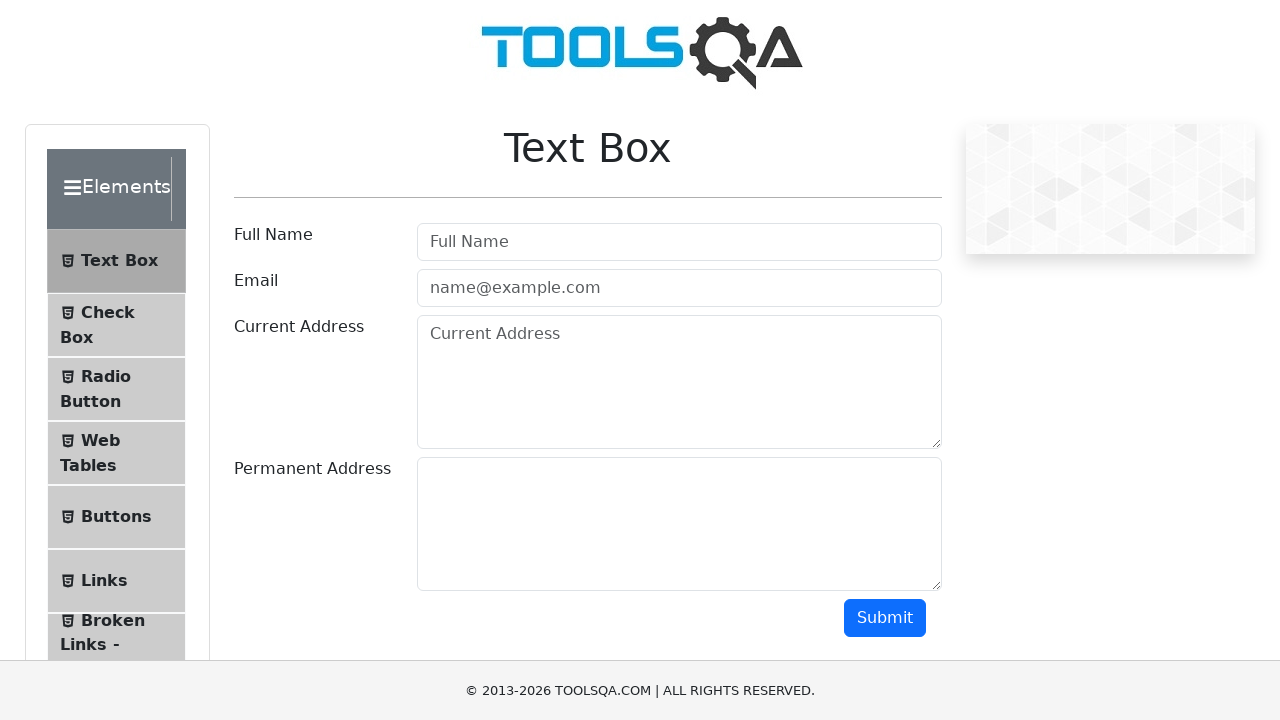

Entered 'Automation' into the userName field on #userName
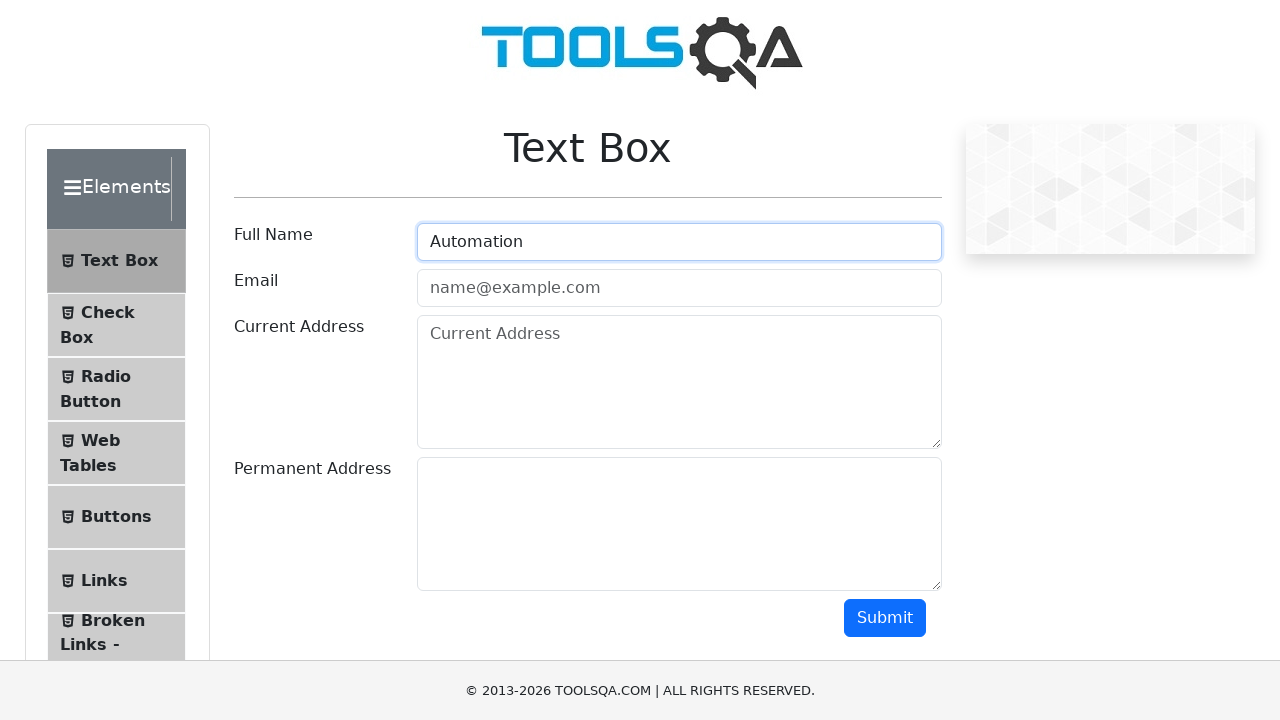

Verified that 'Automation' was correctly set in the userName field
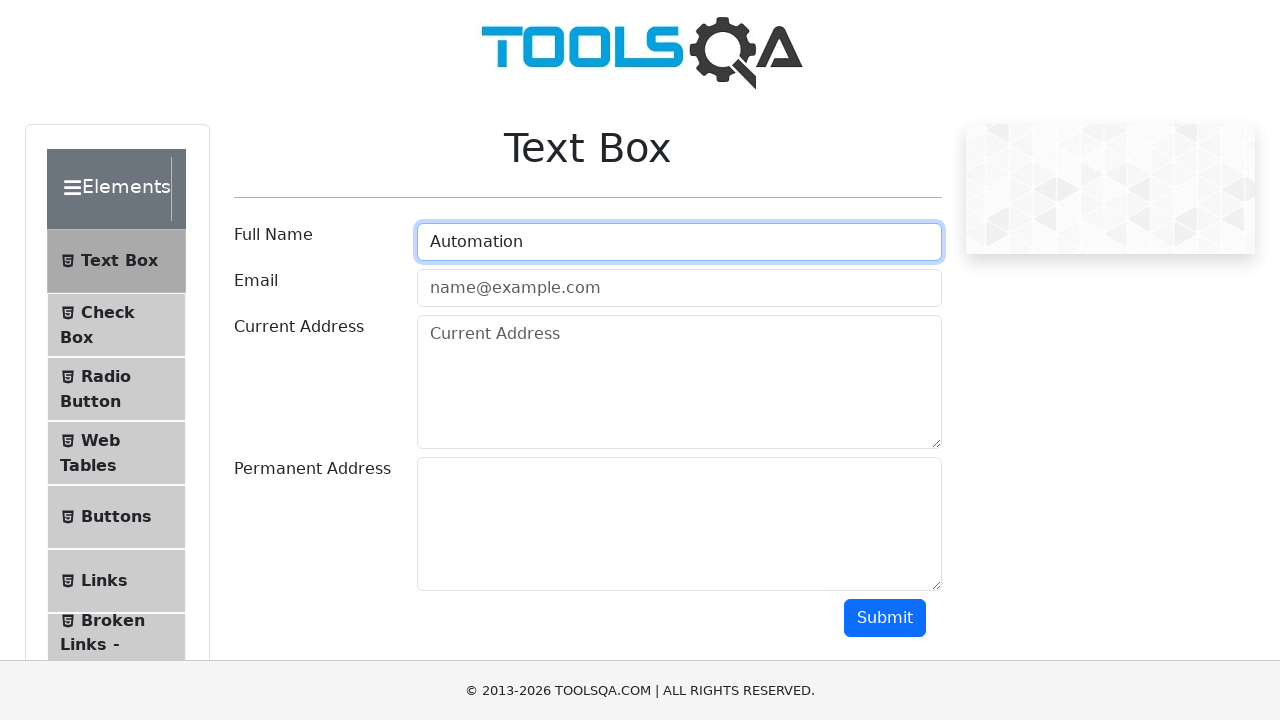

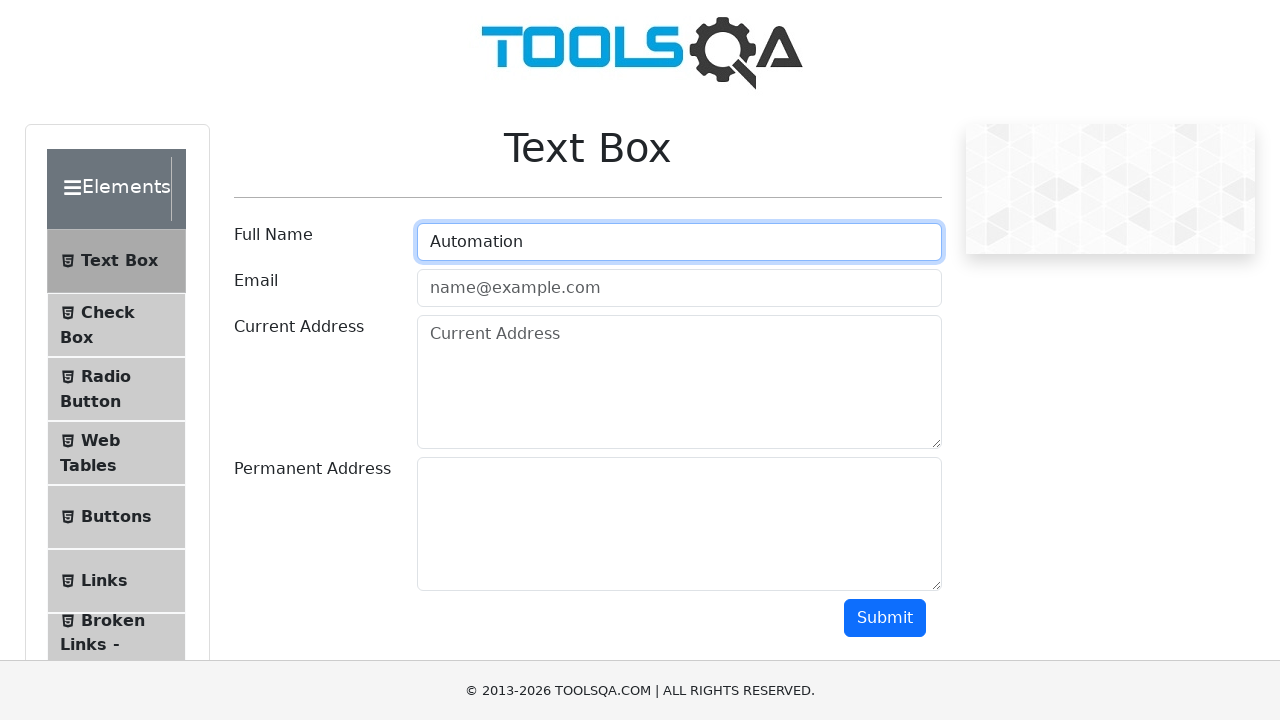